Tests drag and drop functionality by dragging an element and dropping it to a target location on the page

Starting URL: https://selenium08.blogspot.com/2020/01/drag-drop.html

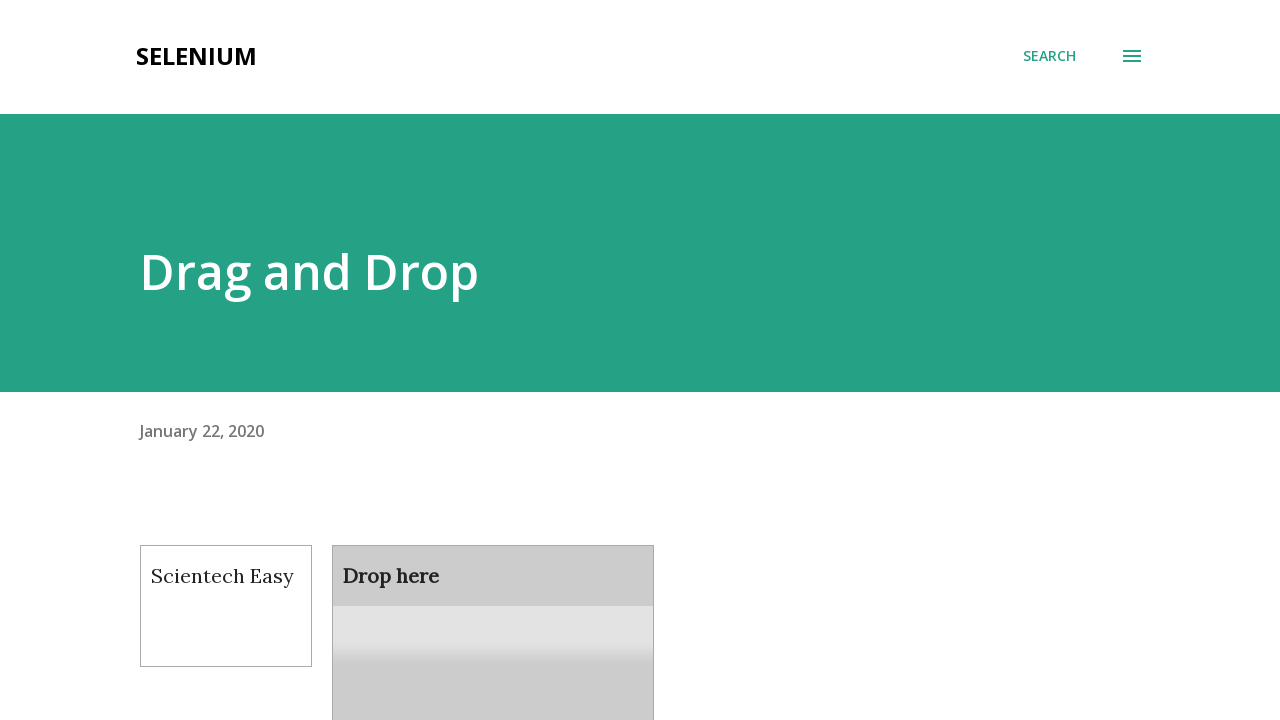

Scrolled to Labels element to ensure drag/drop area is visible
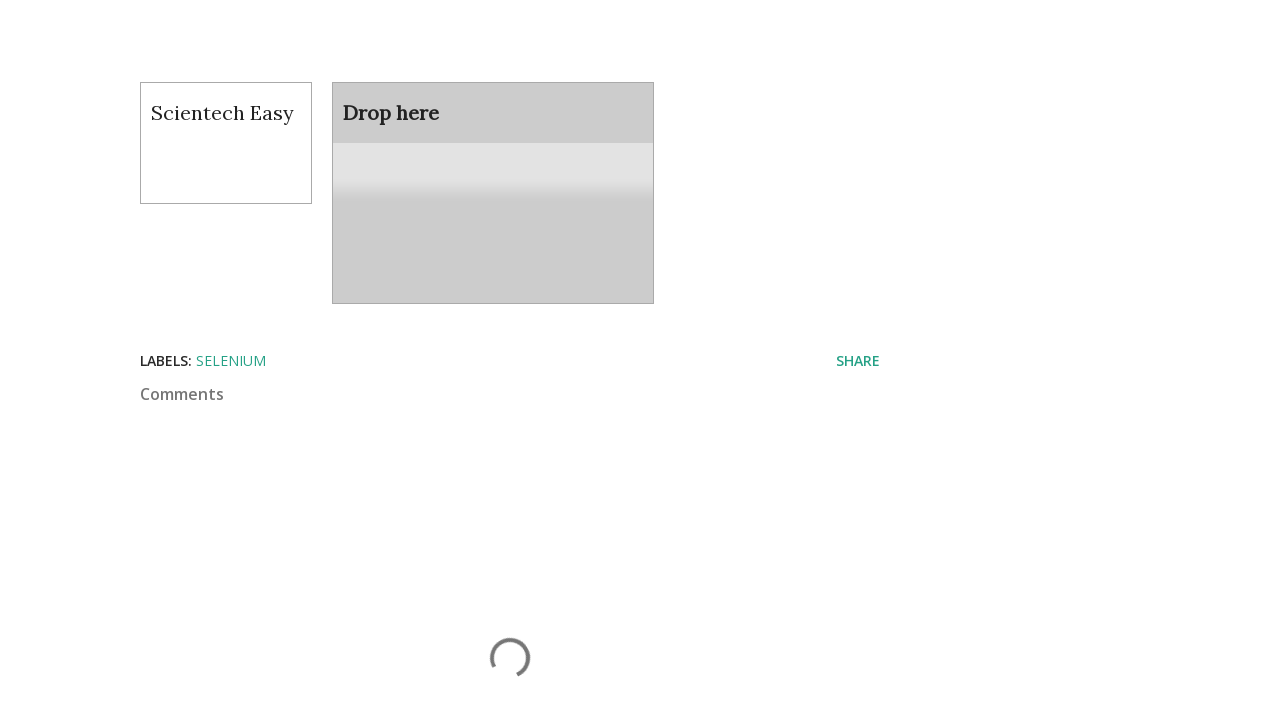

Located draggable element with id 'draggable'
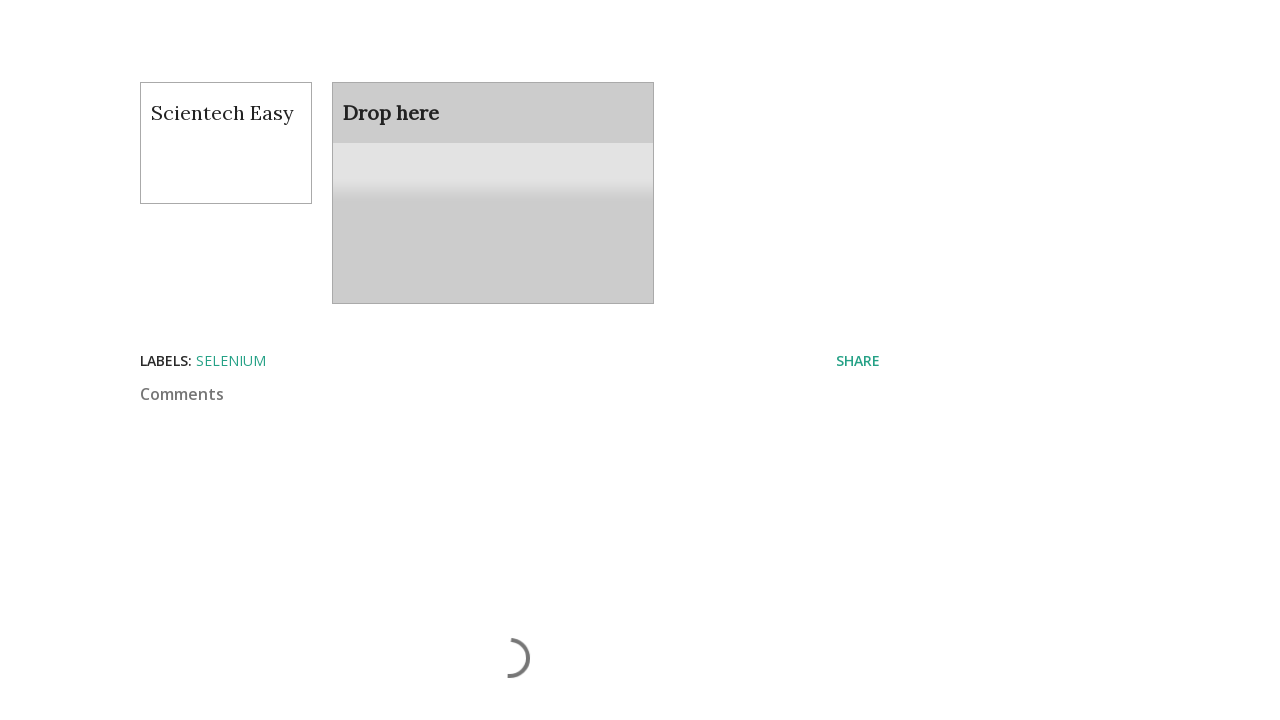

Located droppable target element with id 'droppable'
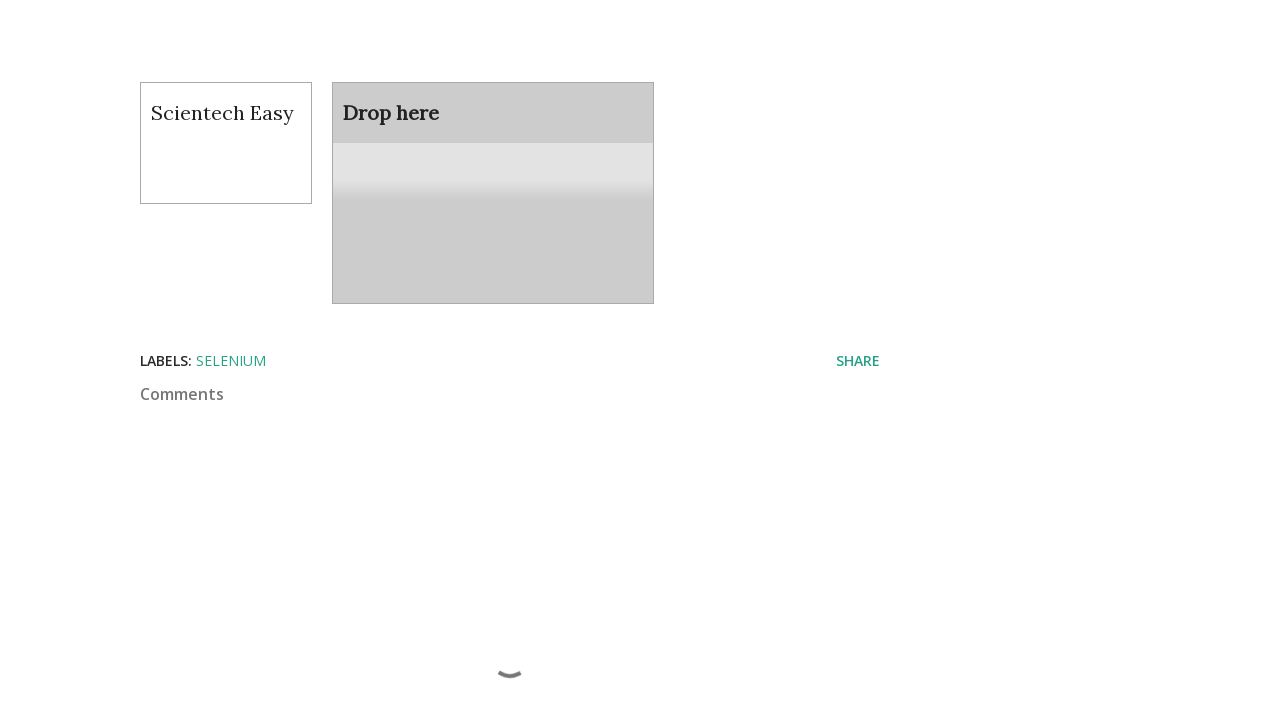

Performed drag and drop operation from draggable element to droppable target at (493, 193)
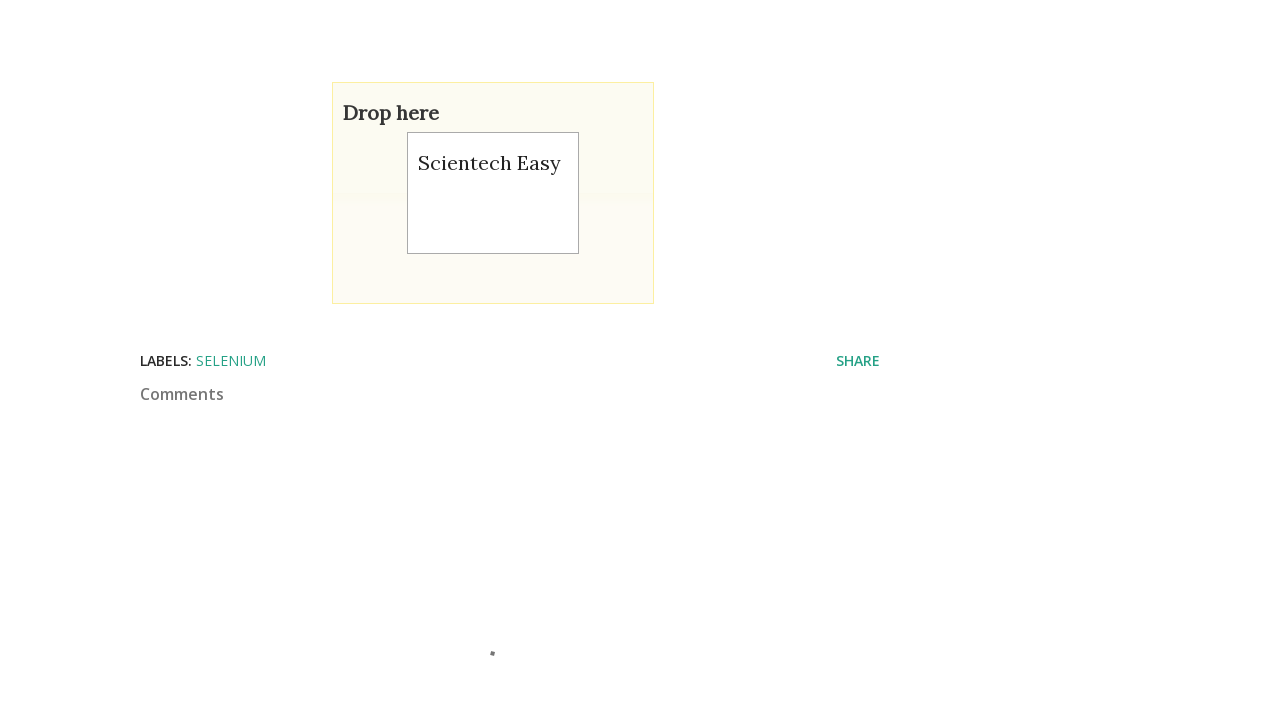

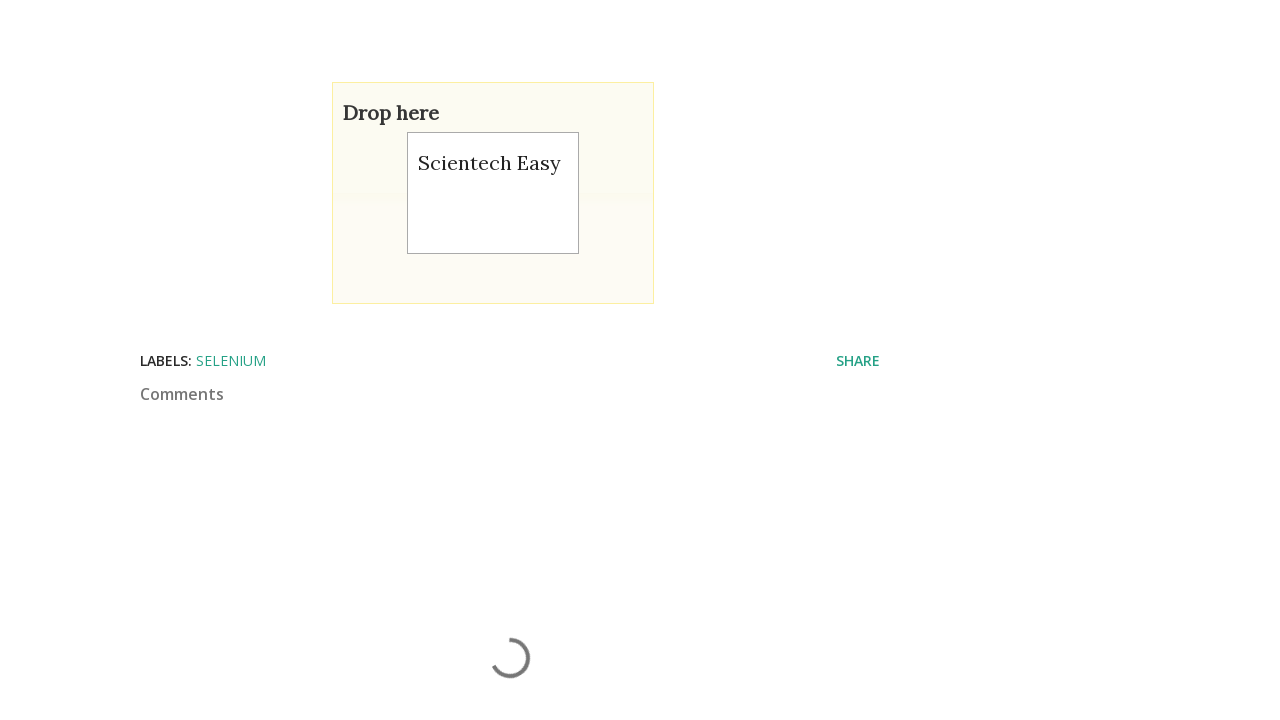